Tests simple JavaScript alert by clicking a button and accepting the alert dialog

Starting URL: https://demoqa.com/alerts

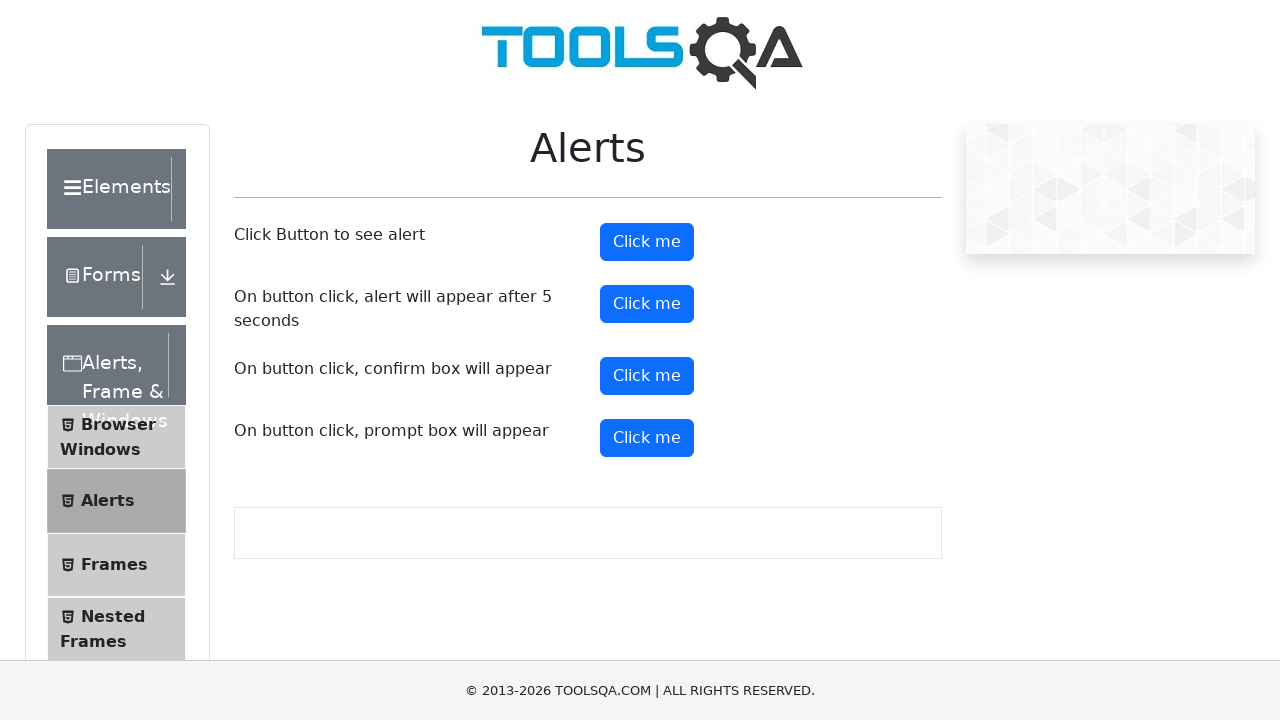

Set up dialog handler to accept alerts
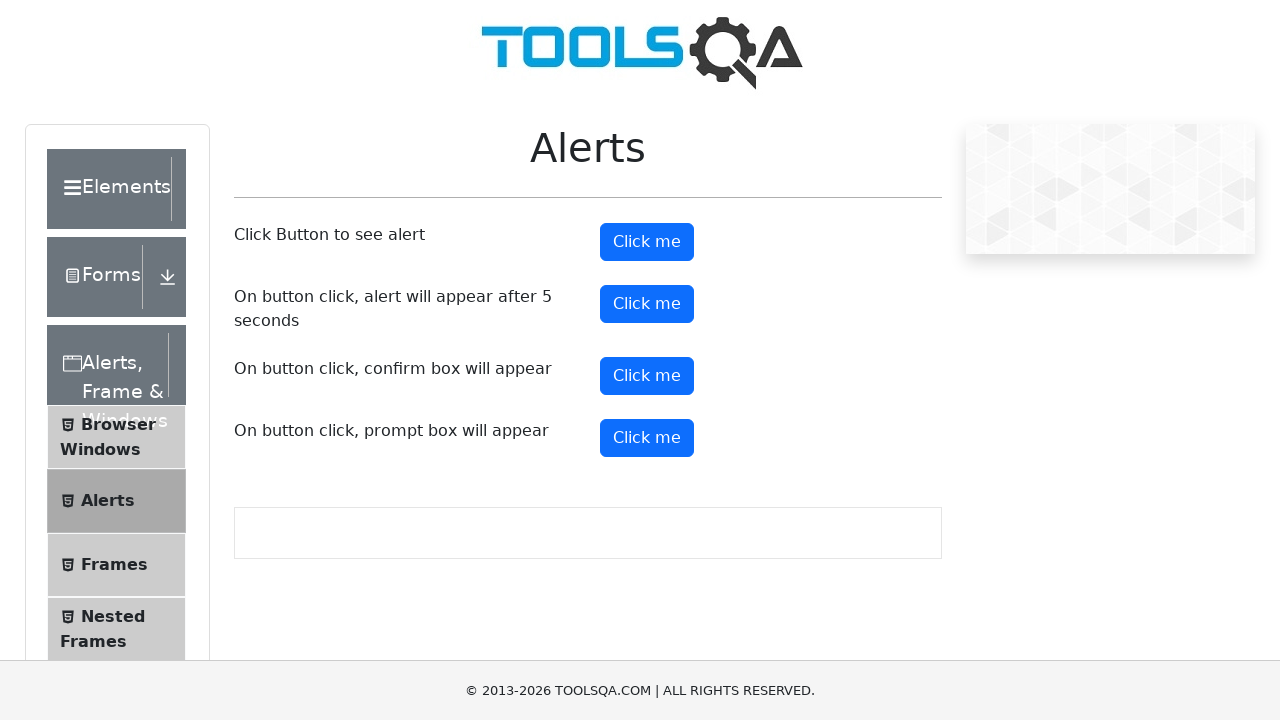

Clicked button to trigger simple alert at (647, 242) on #alertButton
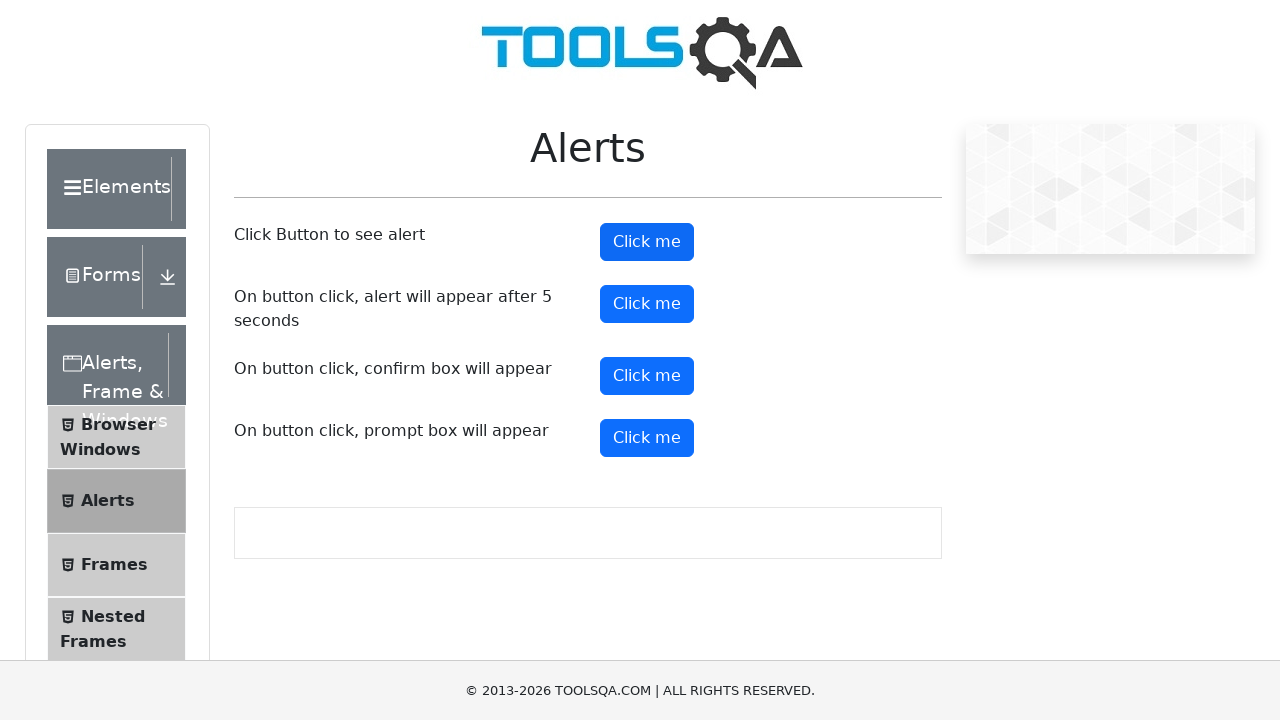

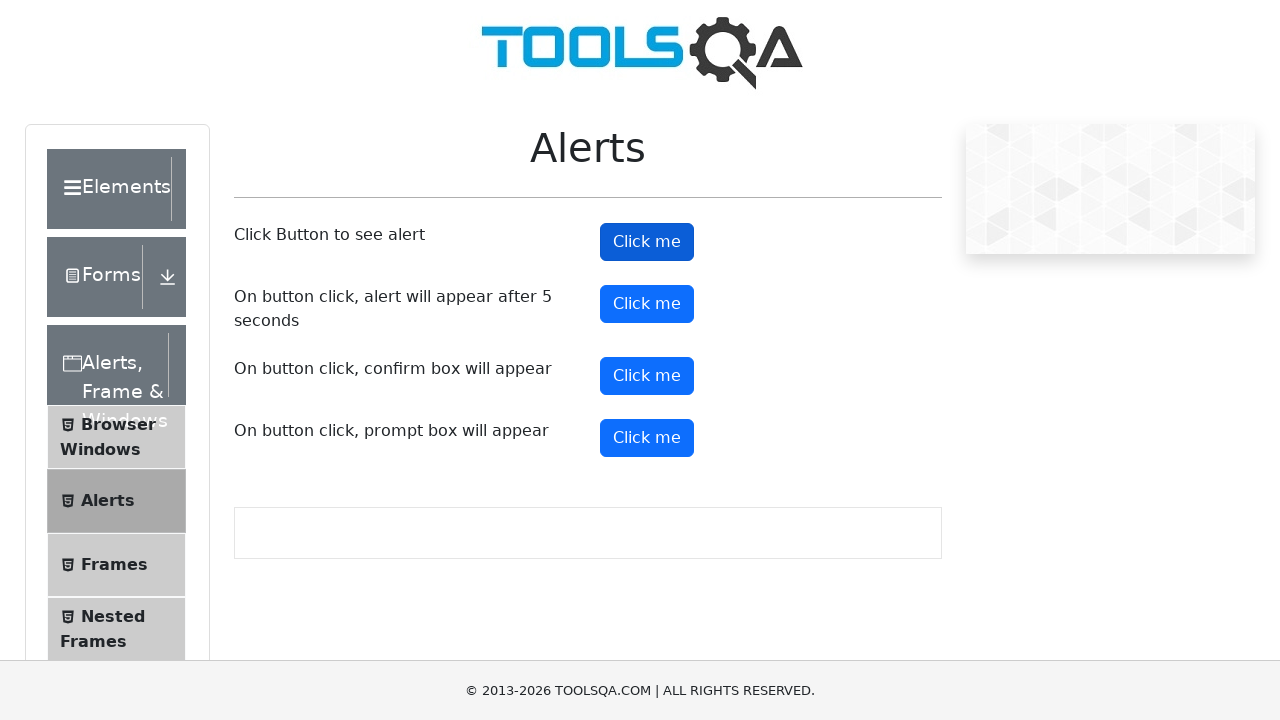